Navigates to carbon.now.sh with a code snippet and clicks the Export button to generate a code image.

Starting URL: https://carbon.now.sh/?l=auto&code=print%28%22Hello%20World%22%29

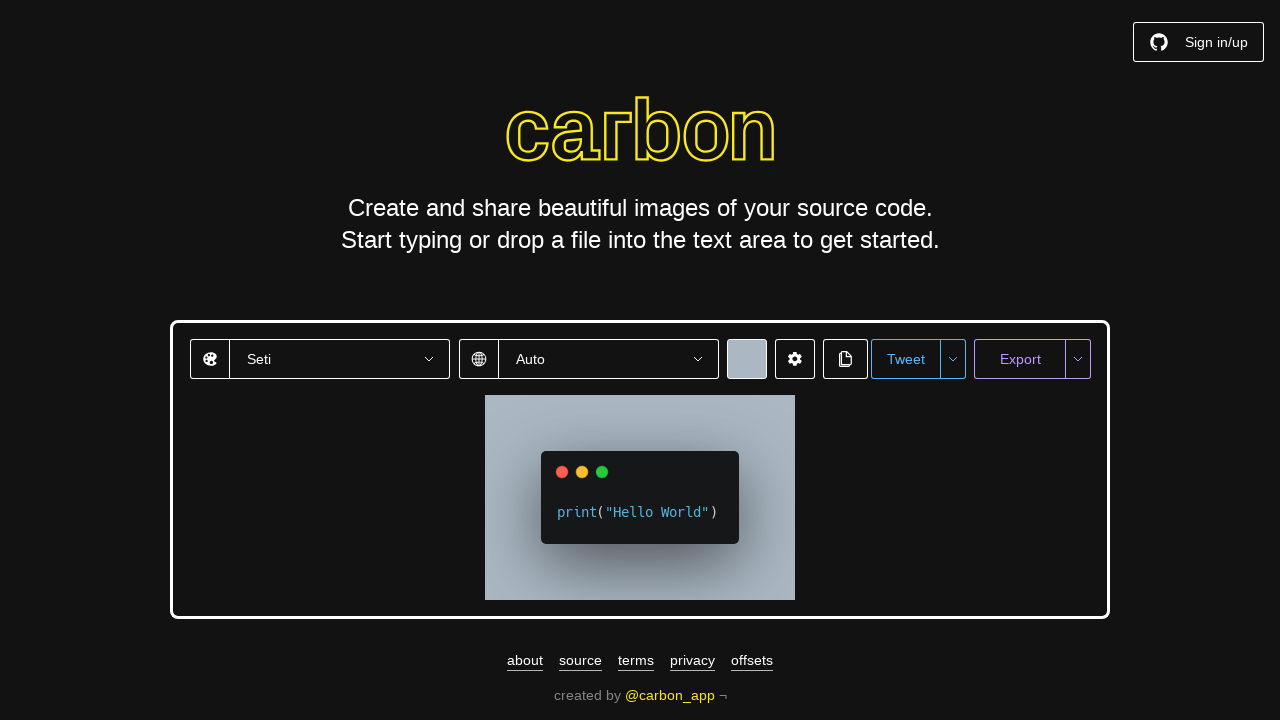

Waited for Export button to load
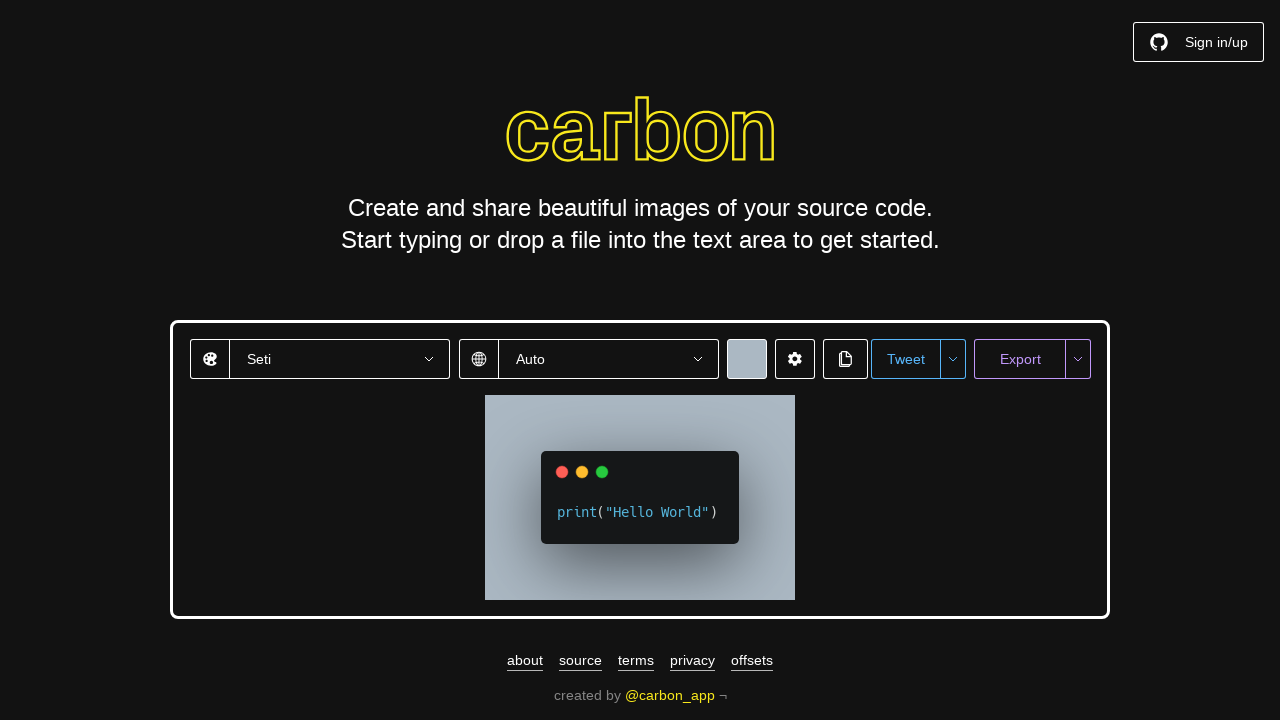

Clicked Export button to generate code image at (1020, 359) on xpath=//button[contains(text(),'Export')]
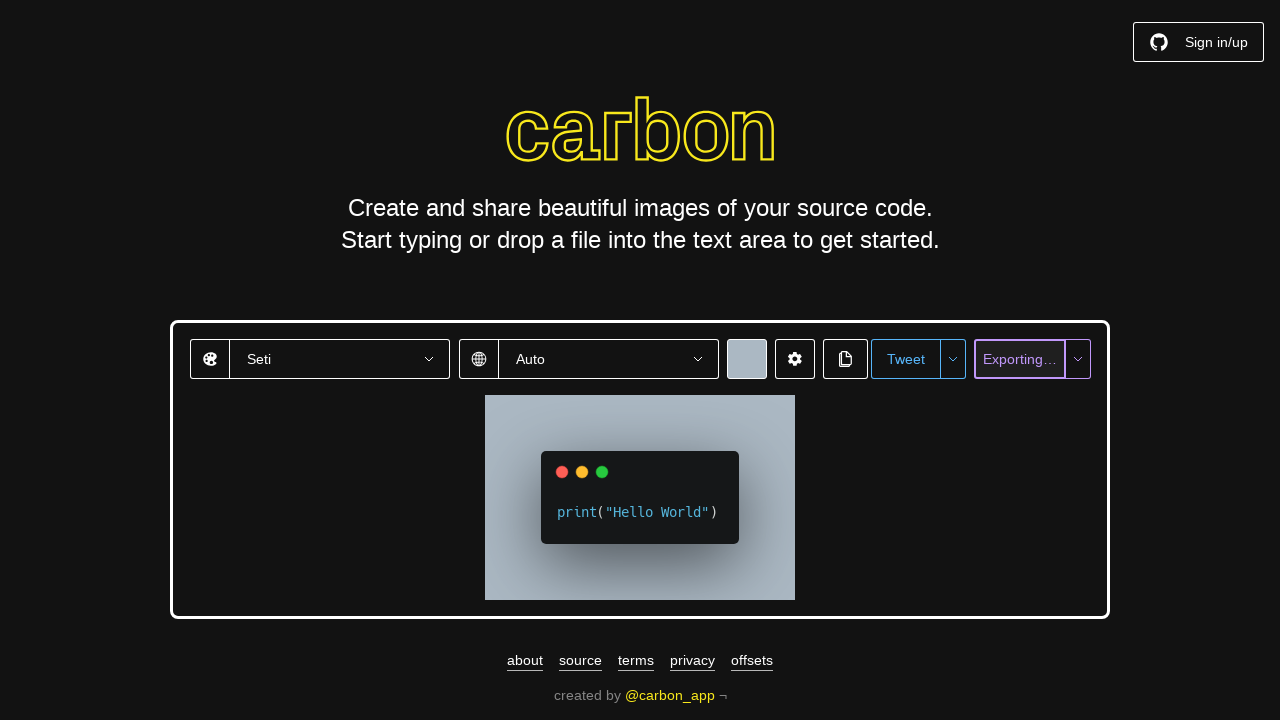

Waited for export process to complete
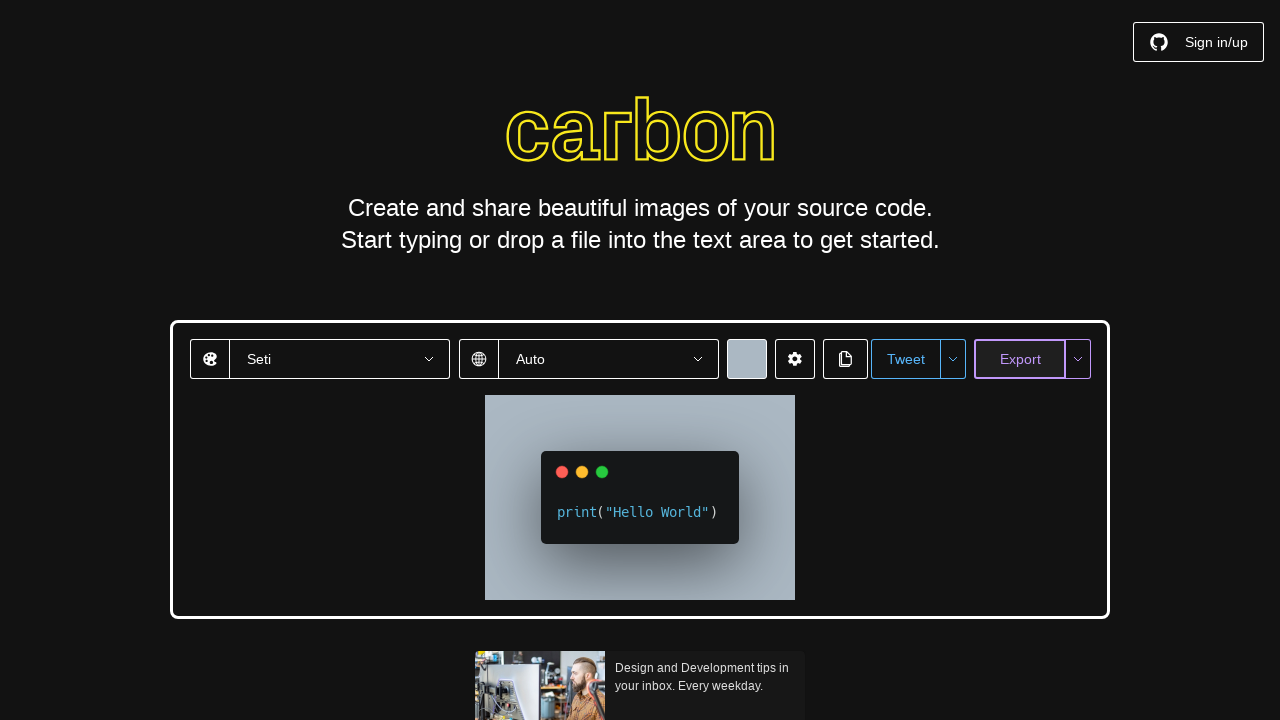

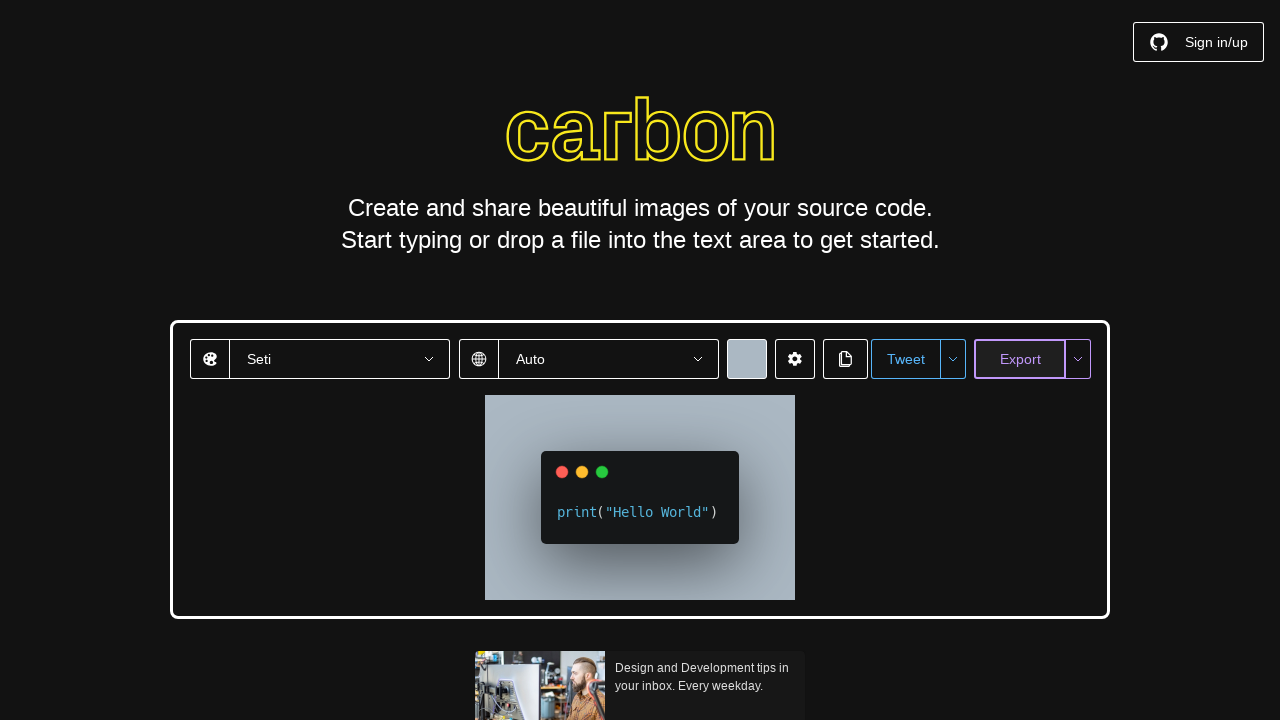